Tests that entered text is trimmed when saving edits.

Starting URL: https://demo.playwright.dev/todomvc

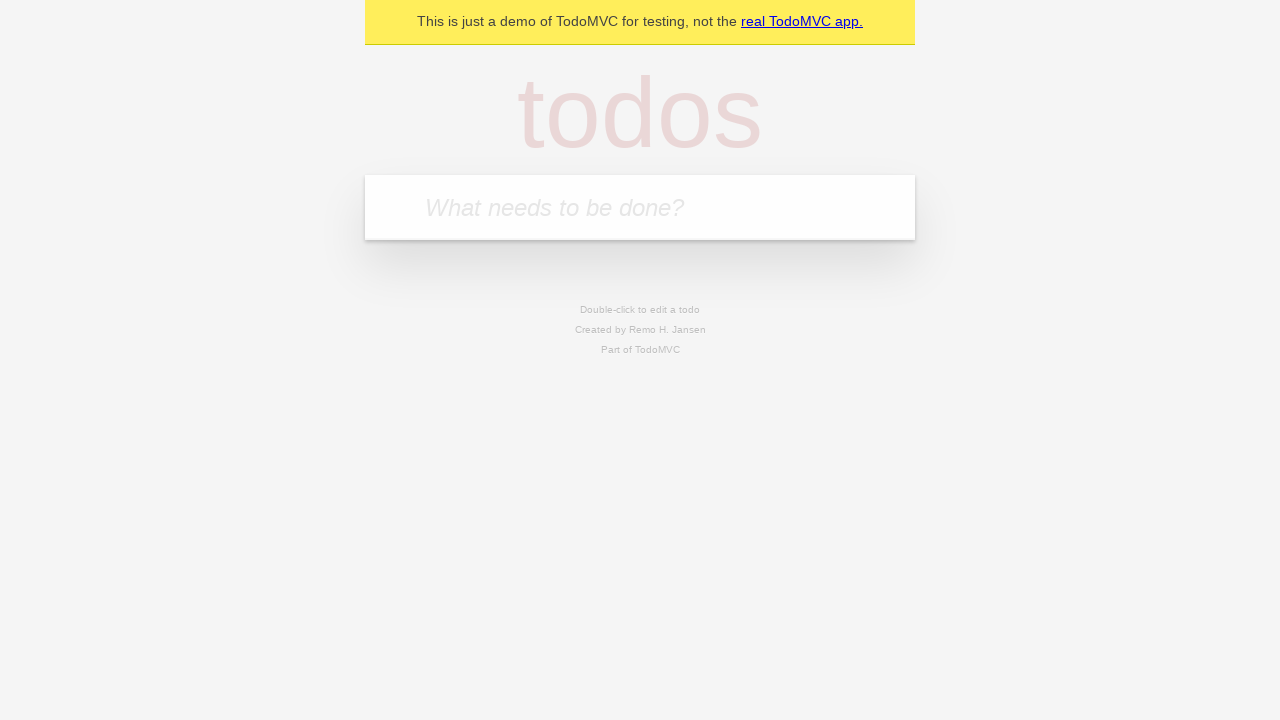

Filled new todo input with 'buy some cheese' on .new-todo
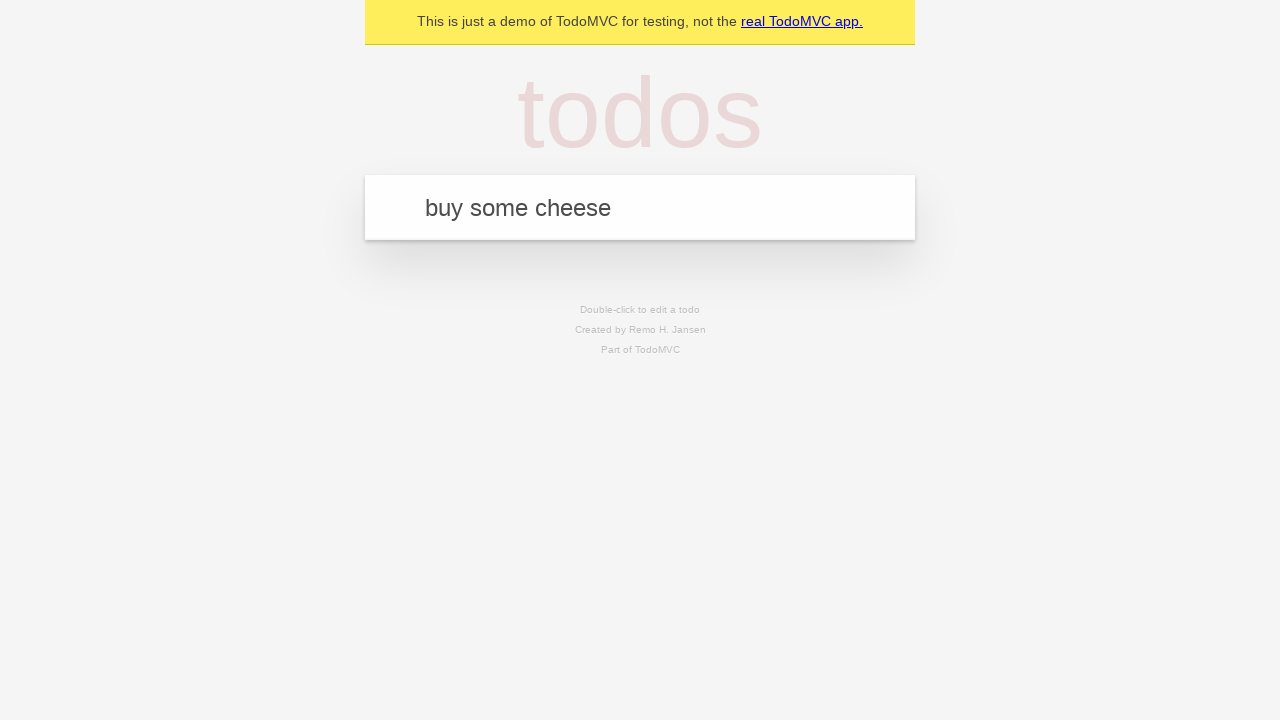

Pressed Enter to create first todo on .new-todo
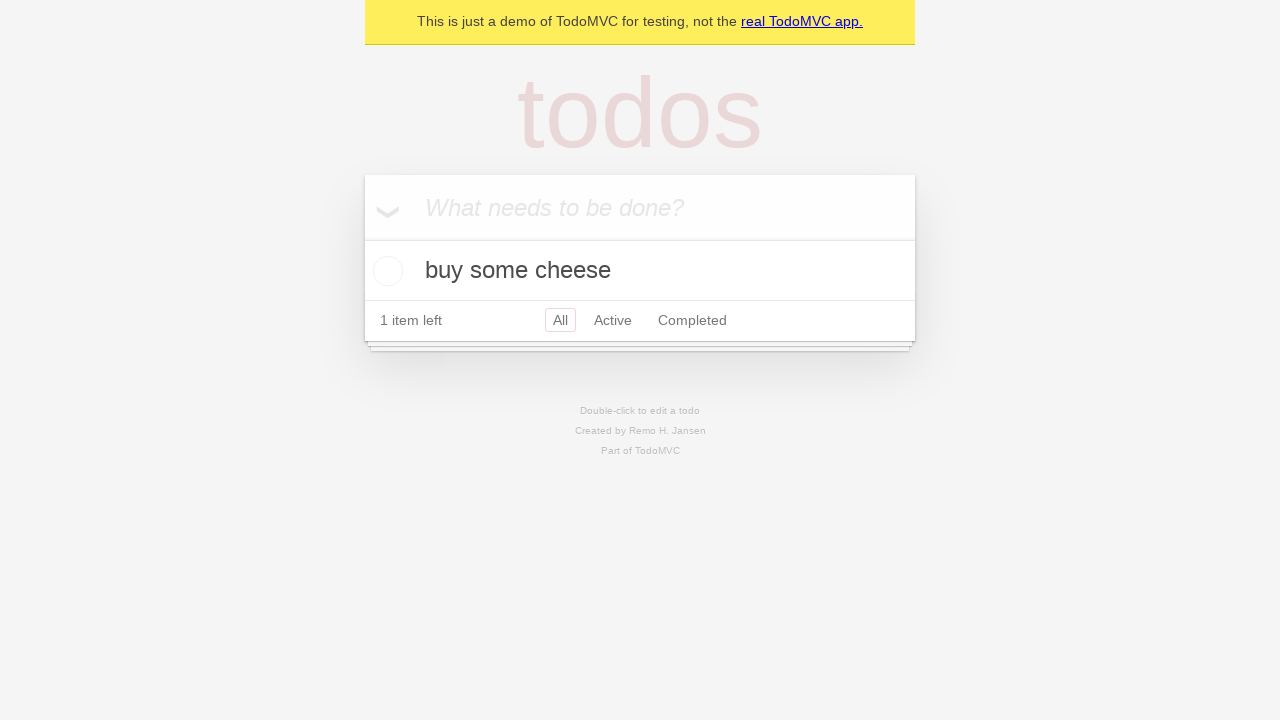

Filled new todo input with 'feed the cat' on .new-todo
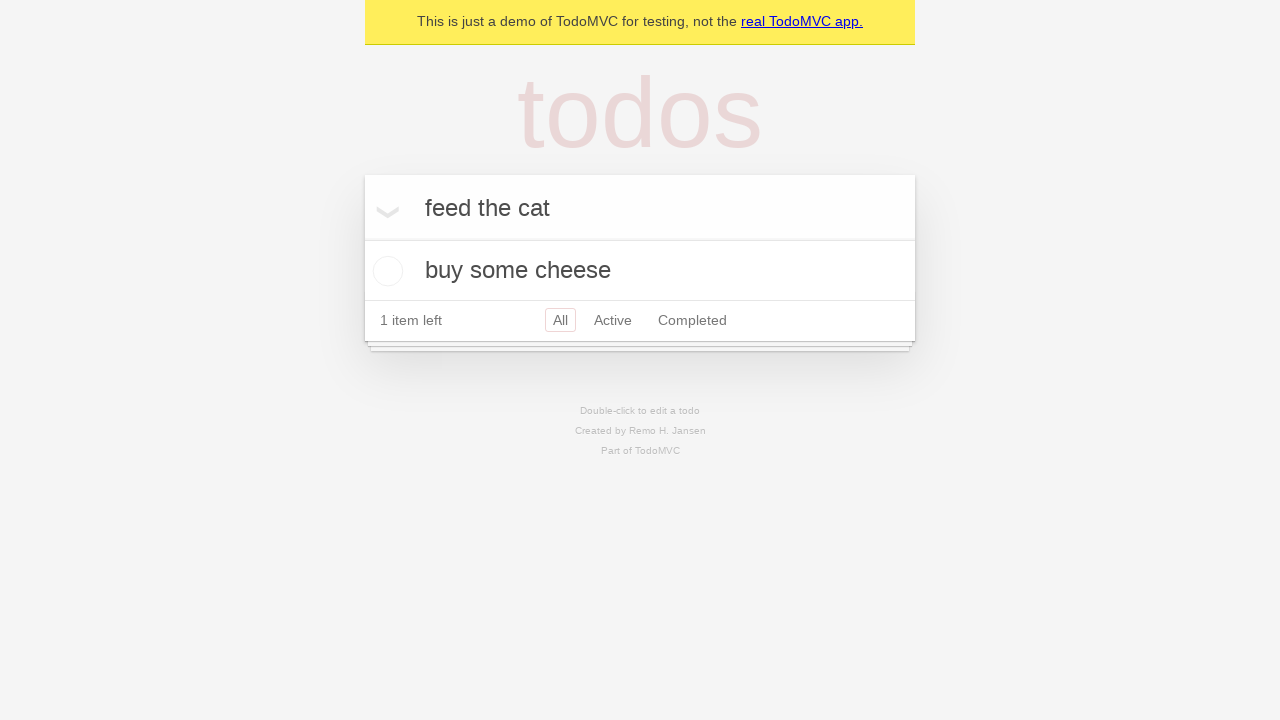

Pressed Enter to create second todo on .new-todo
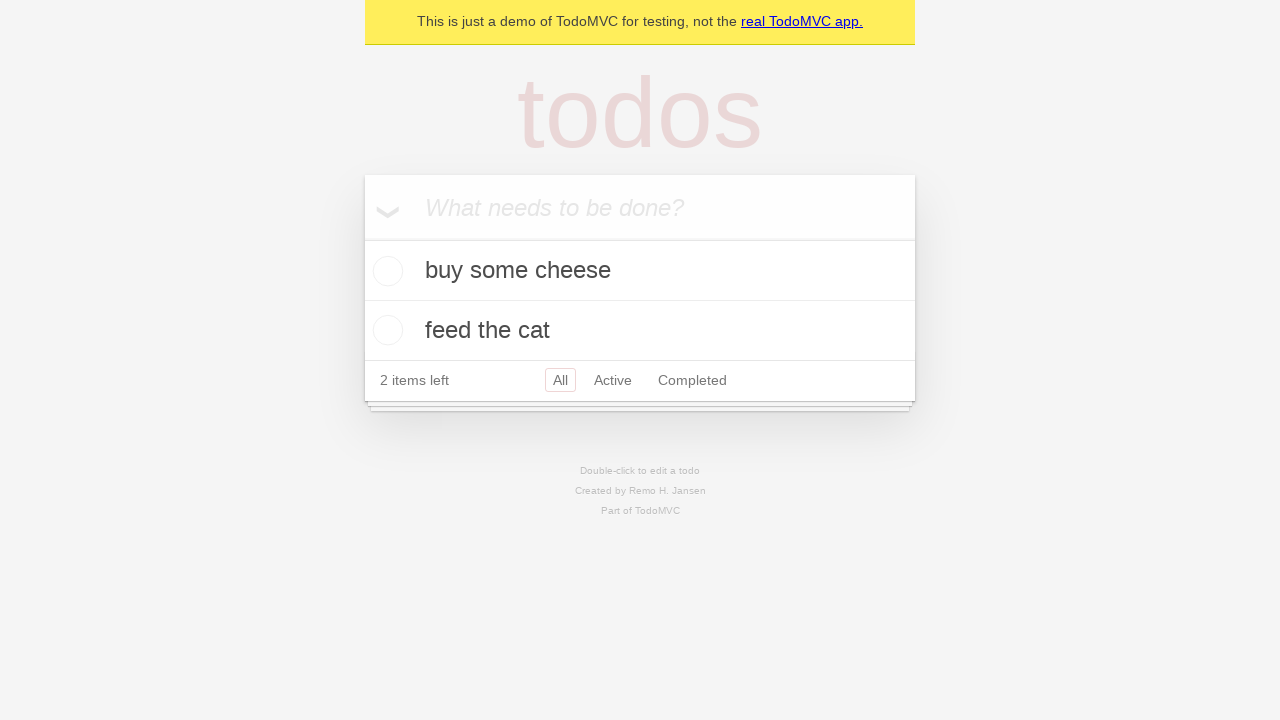

Filled new todo input with 'book a doctors appointment' on .new-todo
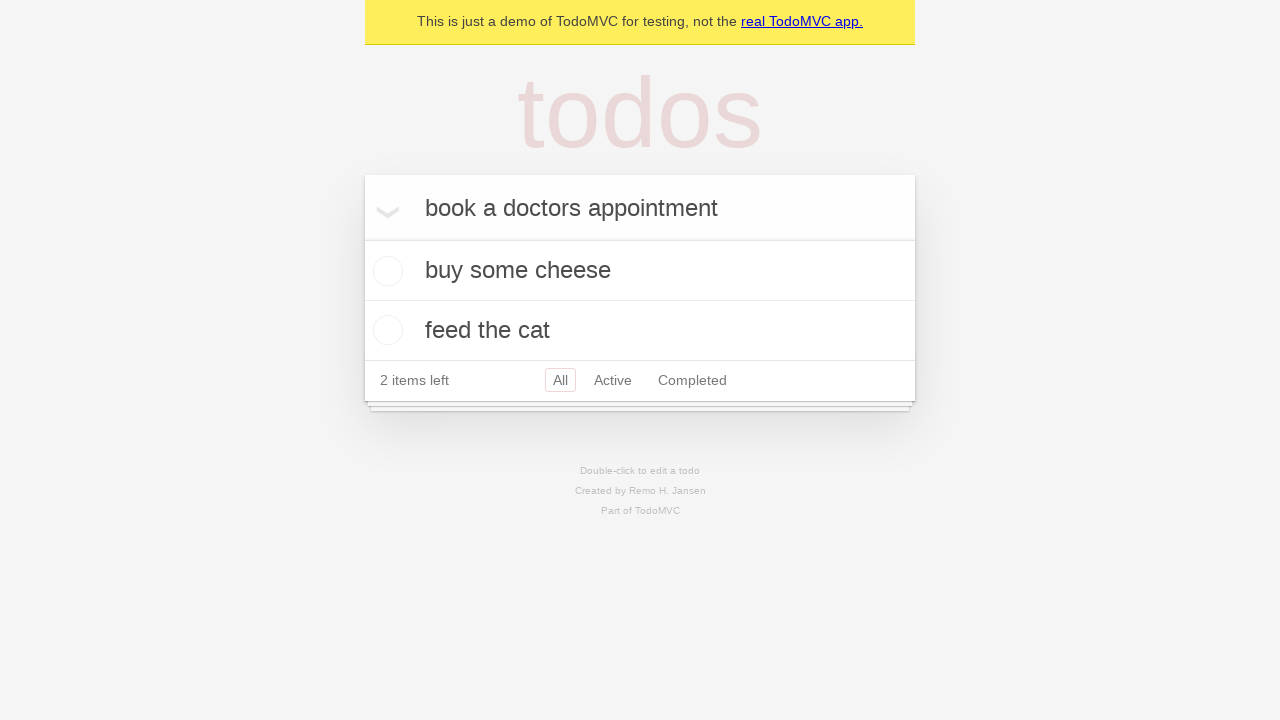

Pressed Enter to create third todo on .new-todo
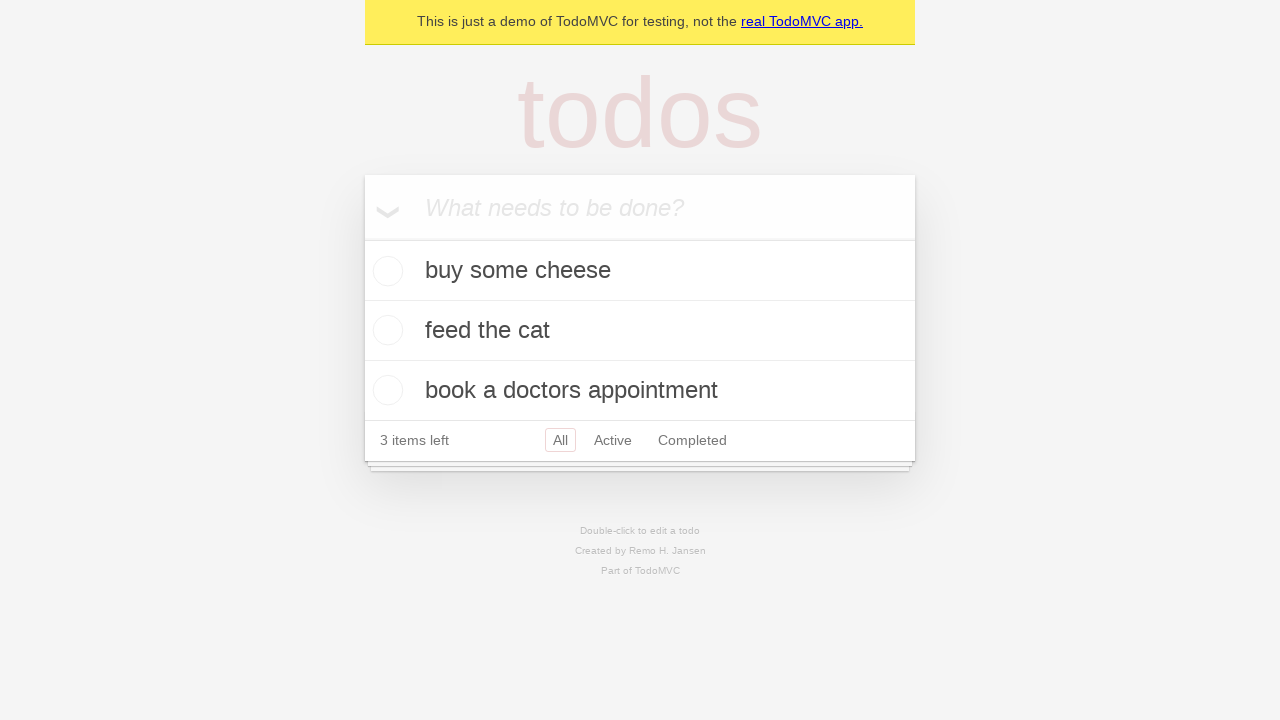

Double-clicked second todo to enter edit mode at (640, 331) on .todo-list li >> nth=1
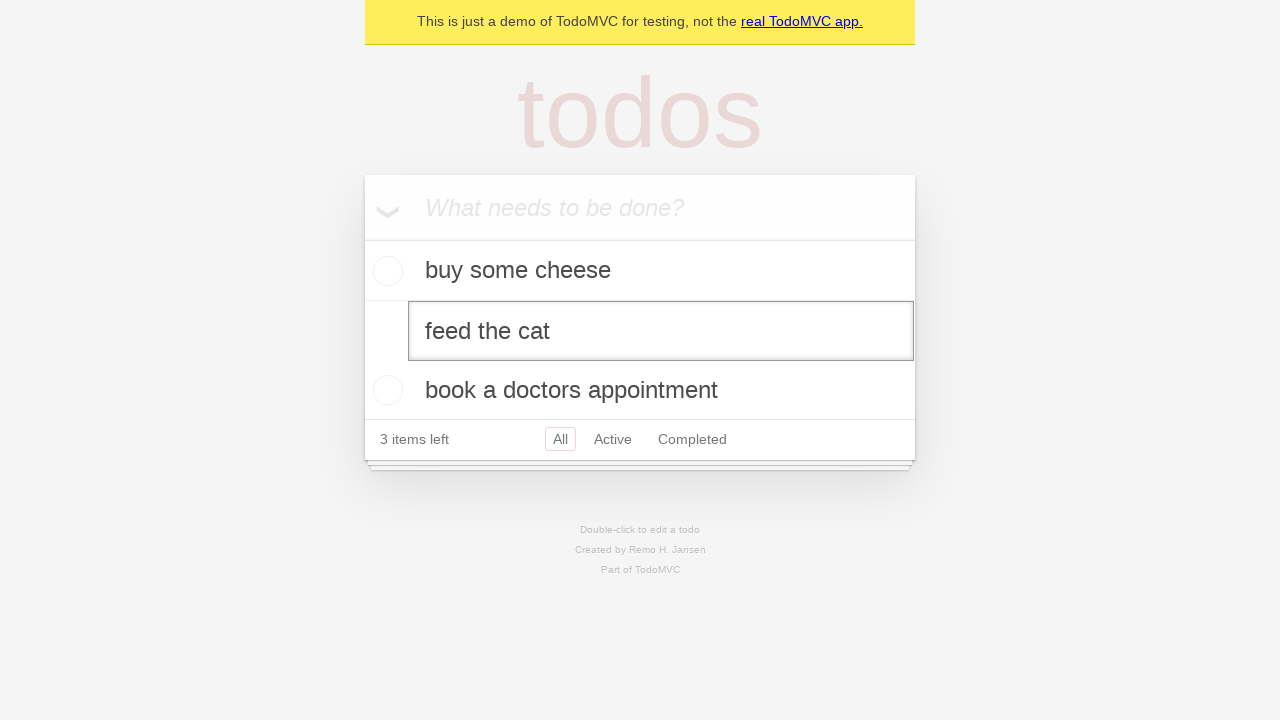

Filled edit field with text containing leading and trailing spaces on .todo-list li >> nth=1 >> .edit
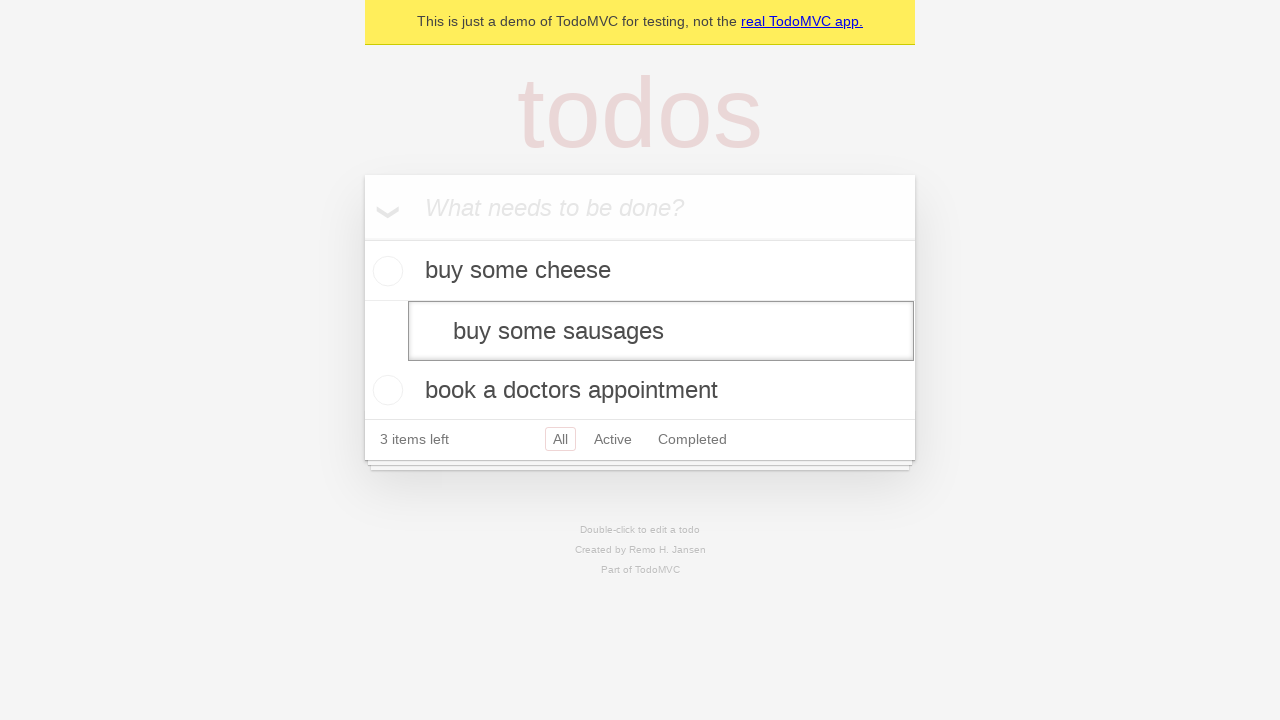

Pressed Enter to save edited todo with trimmed text on .todo-list li >> nth=1 >> .edit
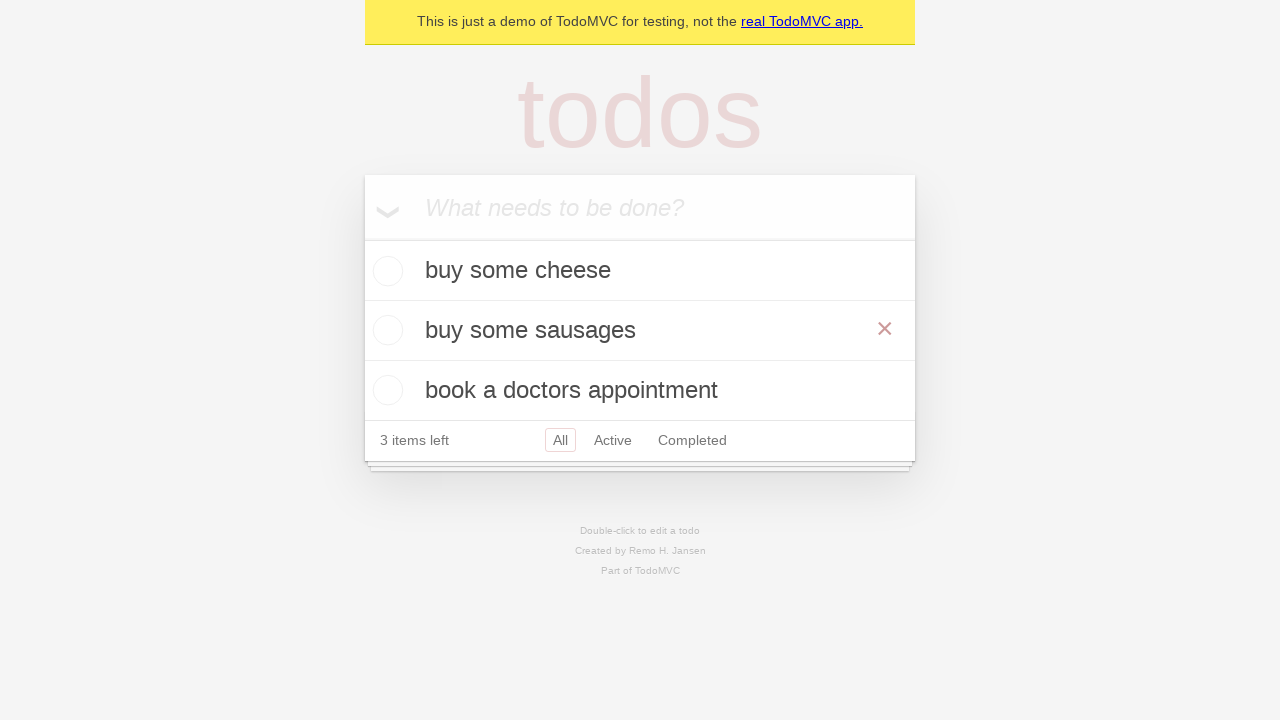

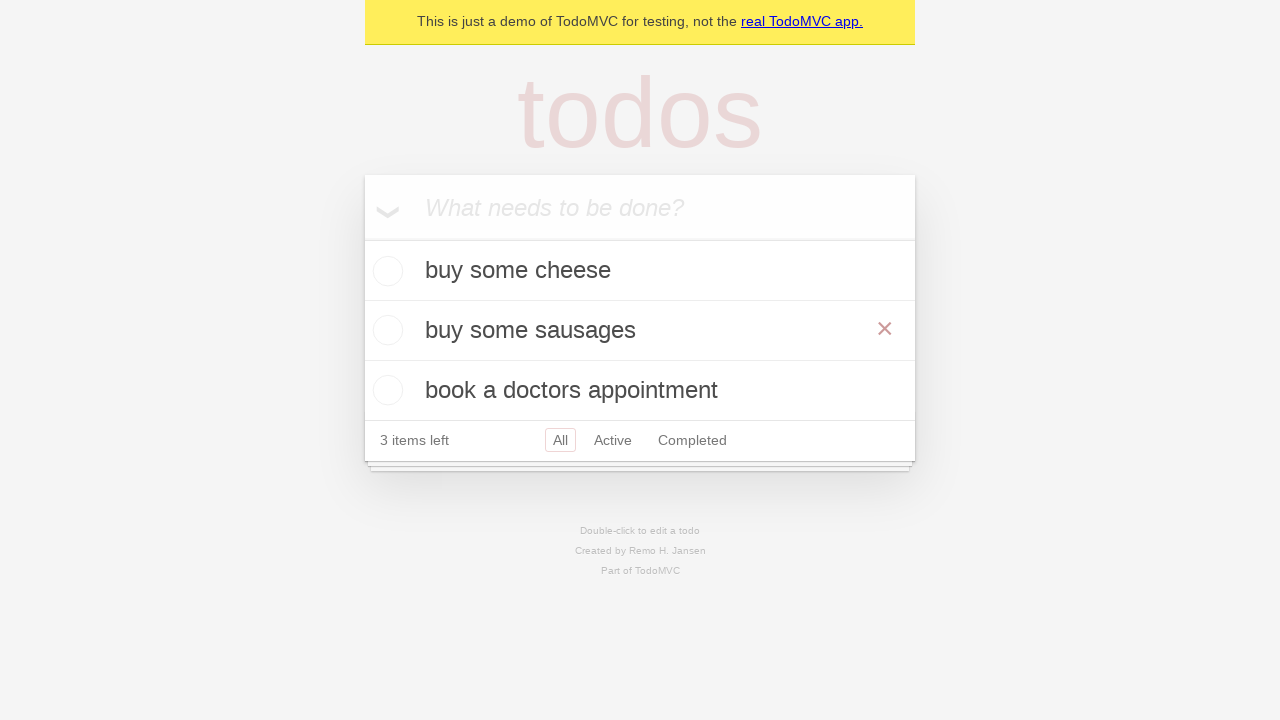